Demonstrates advanced browser interactions including mouse hover, drag and drop, right-click with alert handling, and keyboard events with shortcuts

Starting URL: https://the-internet.herokuapp.com/

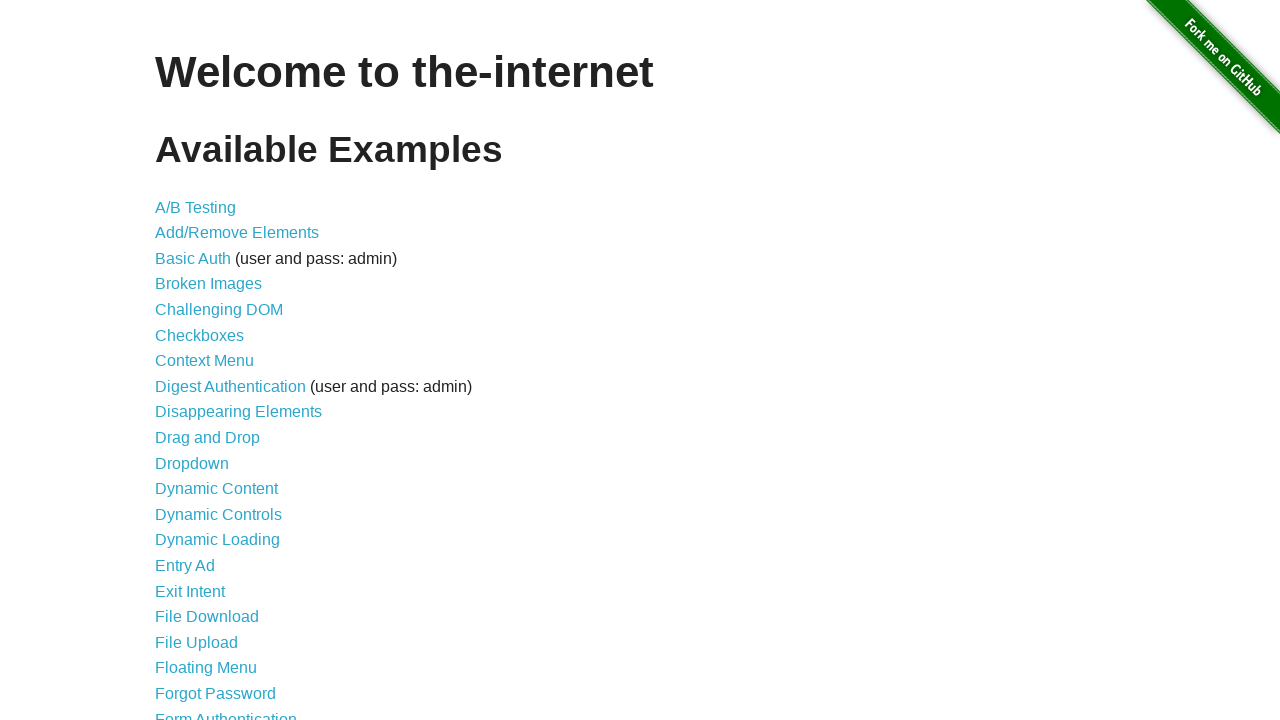

Navigated to hovers page
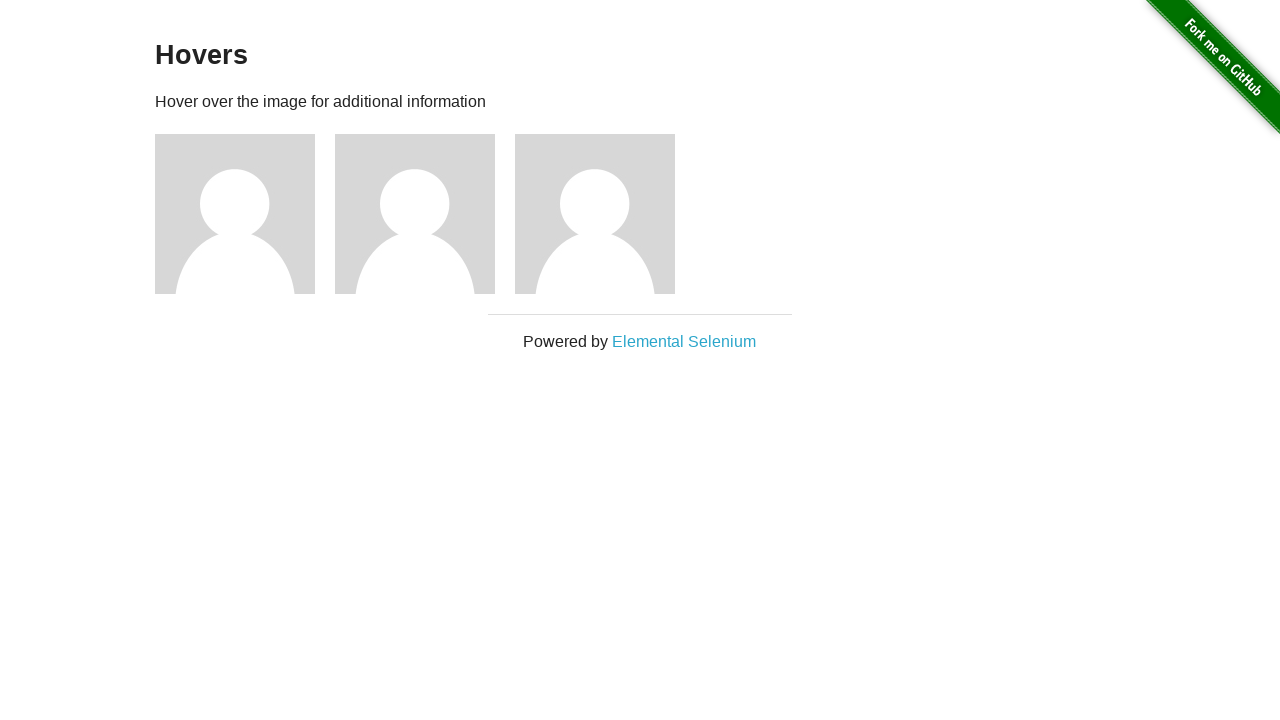

Located hover element
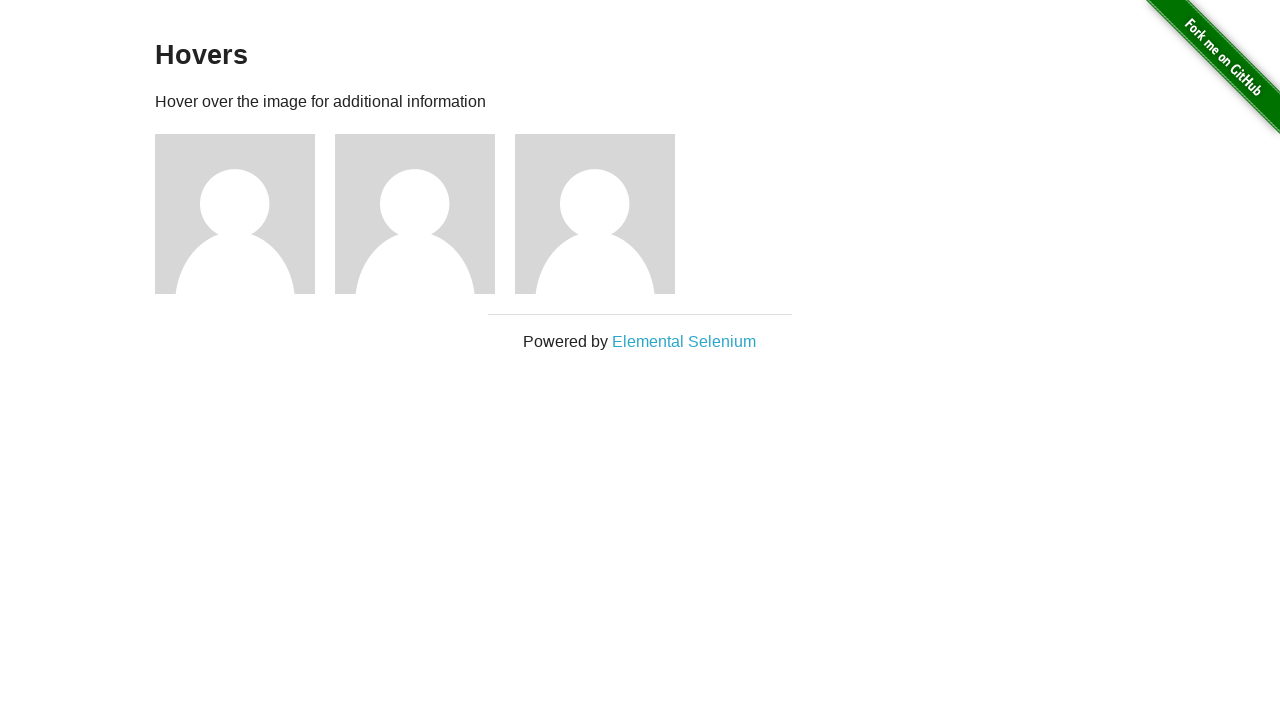

Hovered over element to reveal hidden content at (235, 214) on xpath=//*[@id="content"]/div/div[1]/img
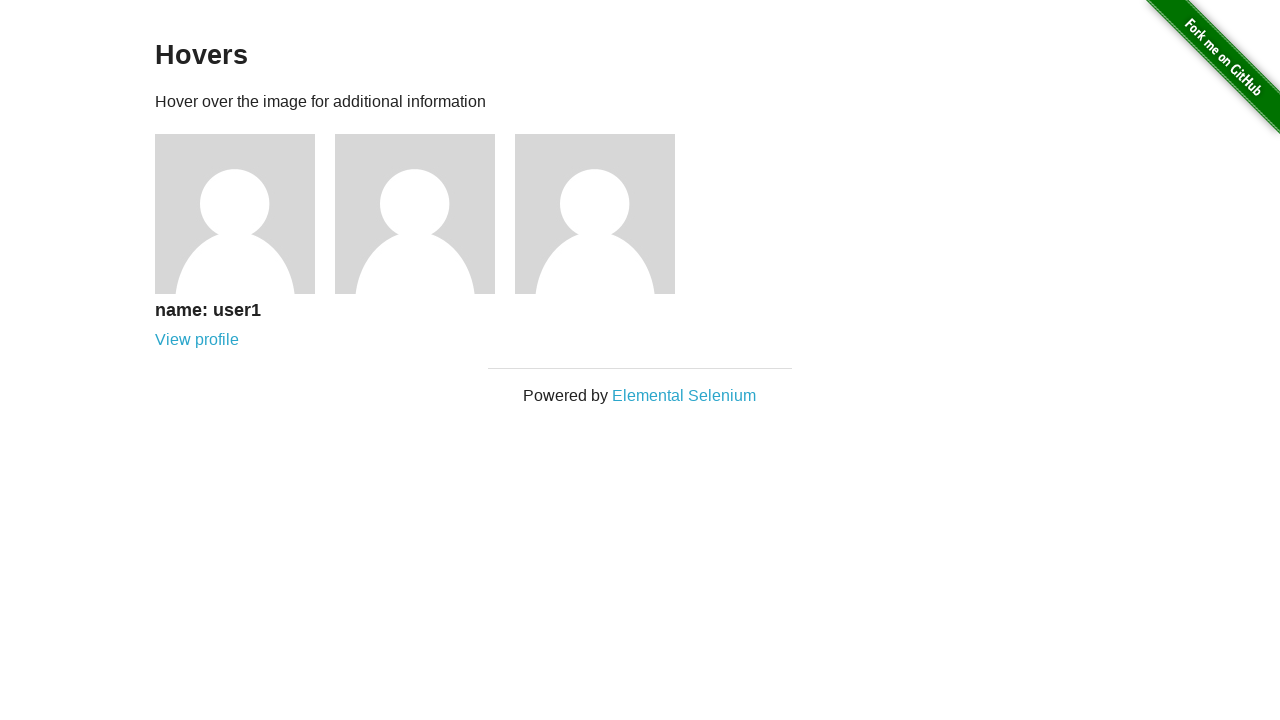

Navigated to drag and drop page
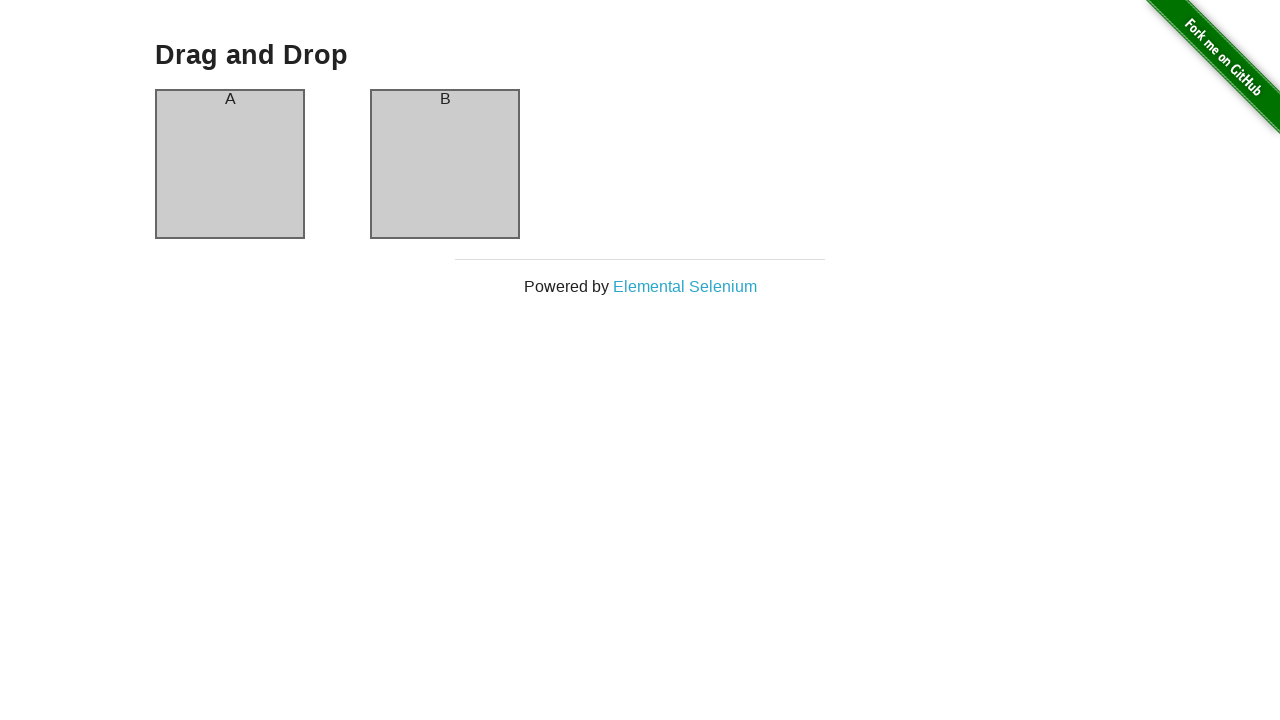

Located source element (column-a)
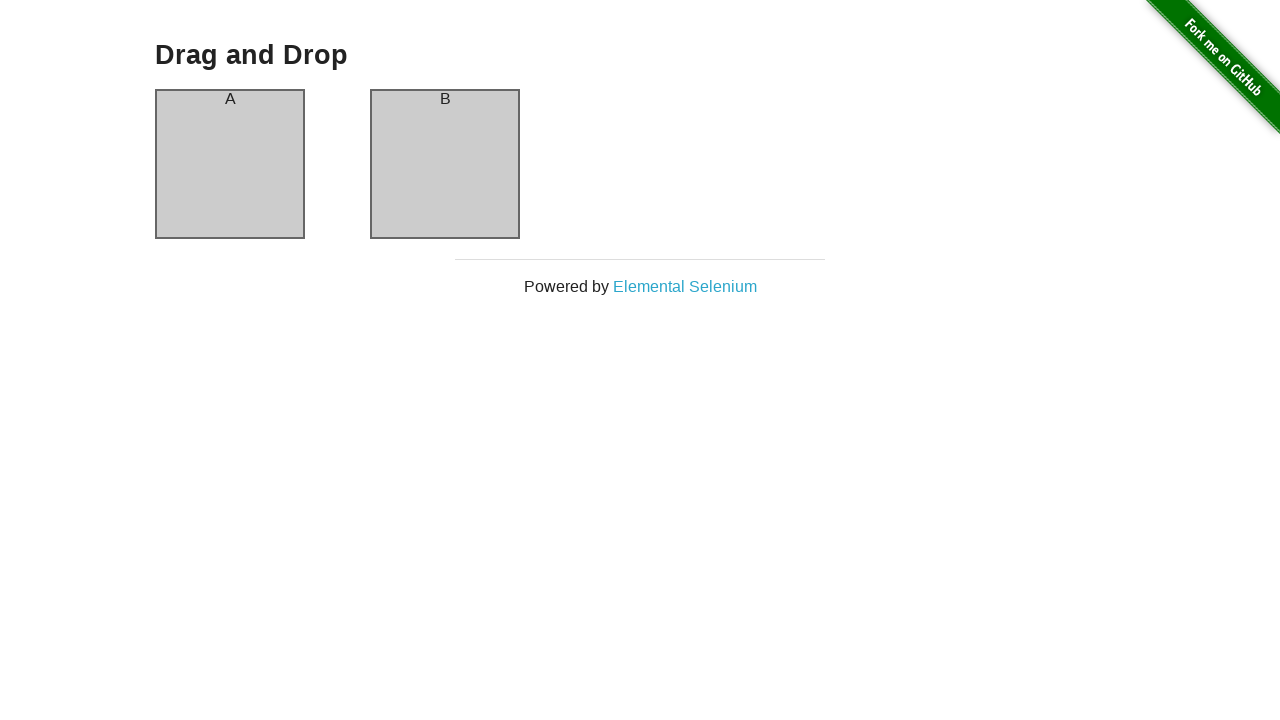

Located target element (column-b)
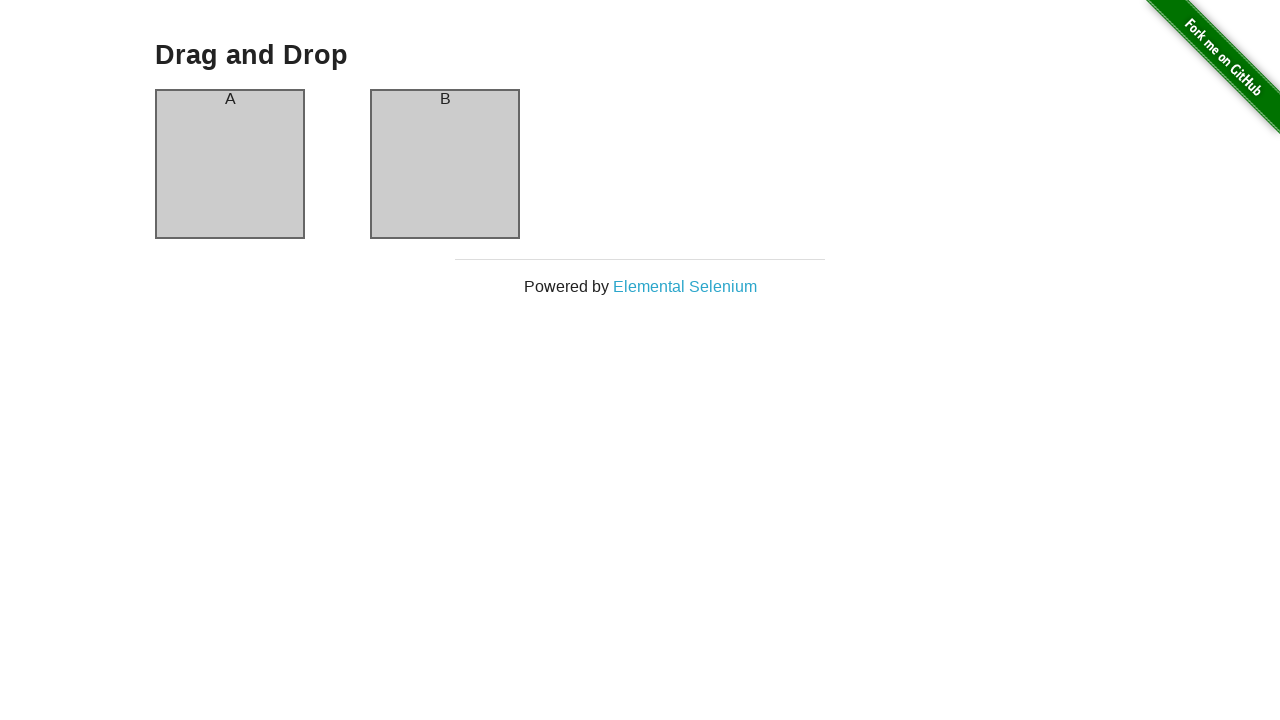

Dragged column-a onto column-b at (445, 164)
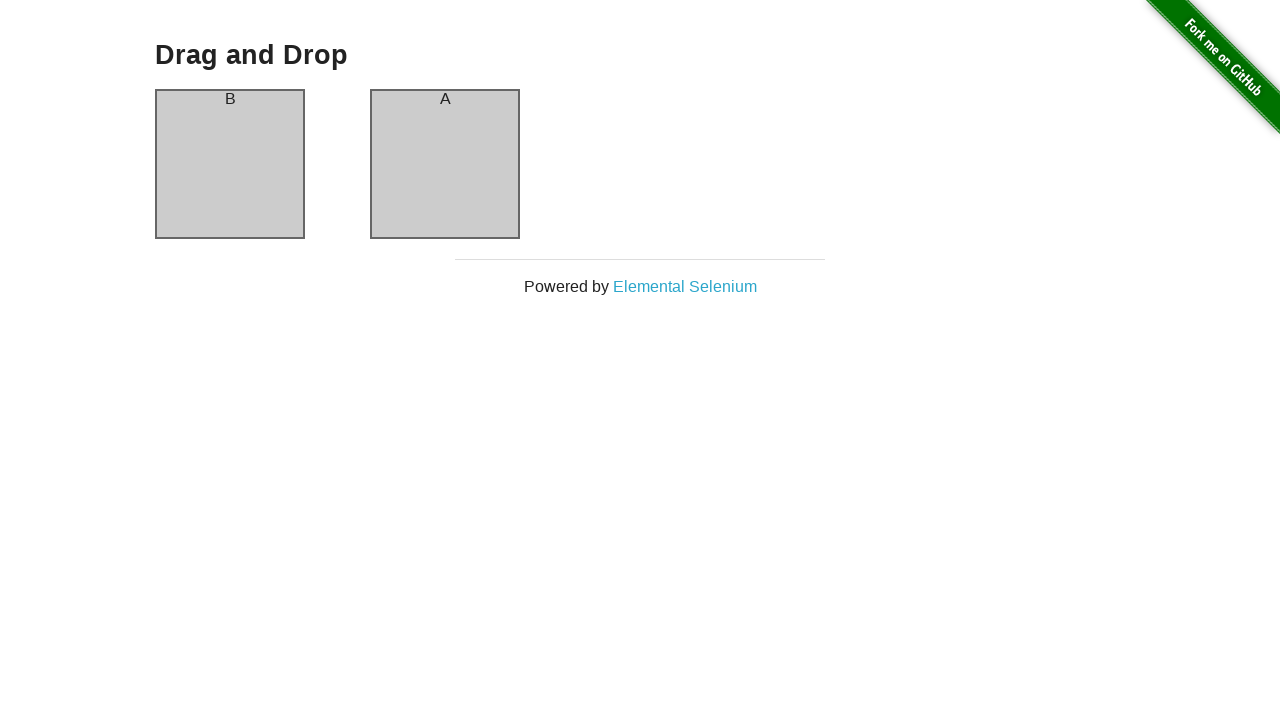

Navigated to context menu page
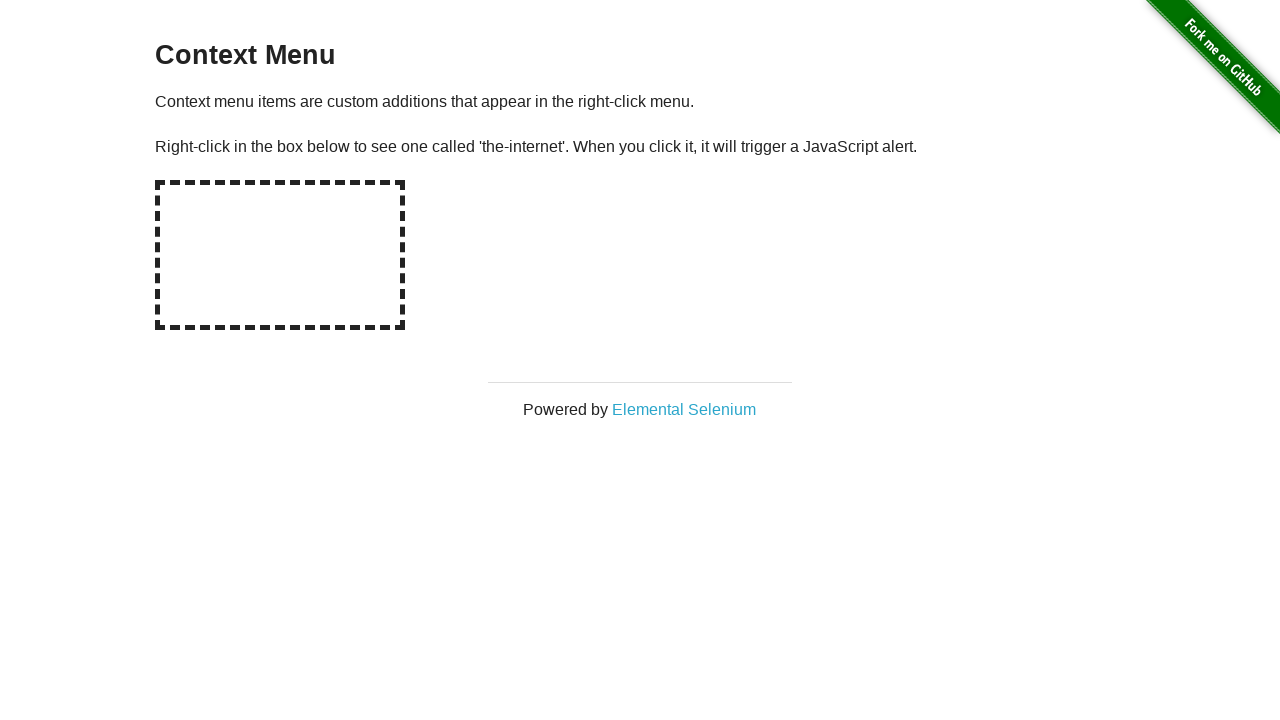

Located right-click element (hot-spot)
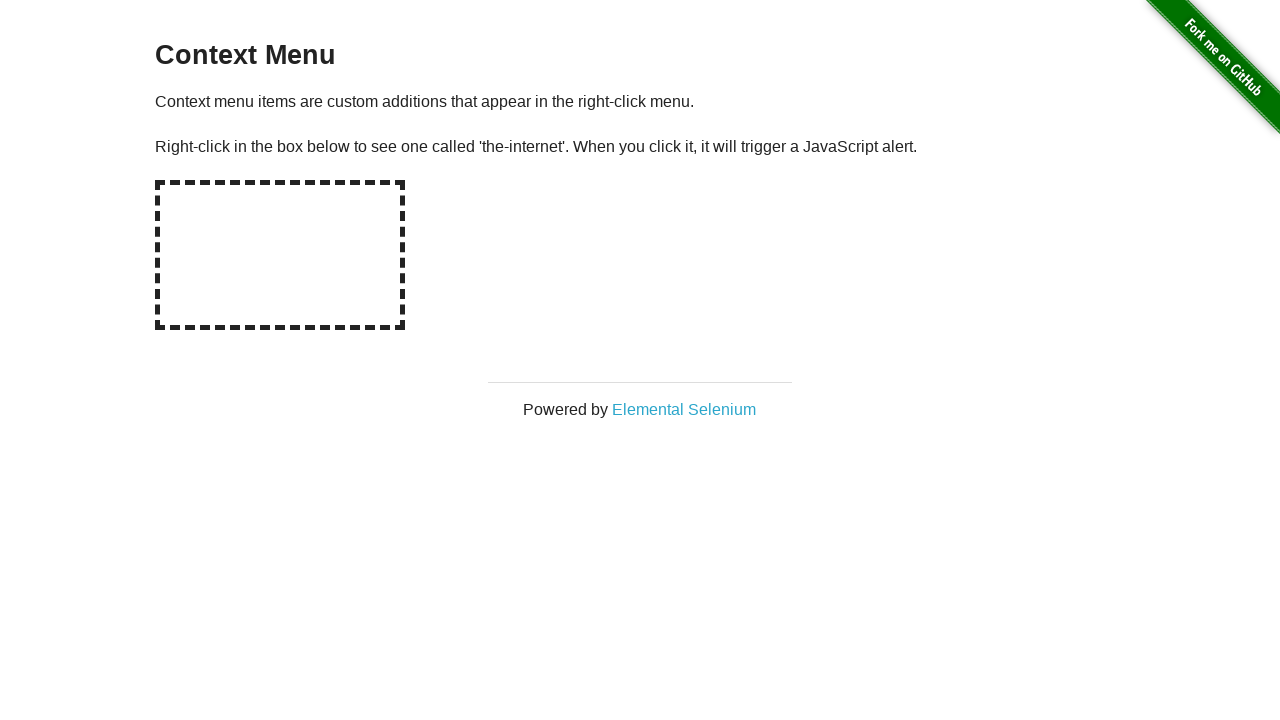

Set up dialog handler to accept alerts
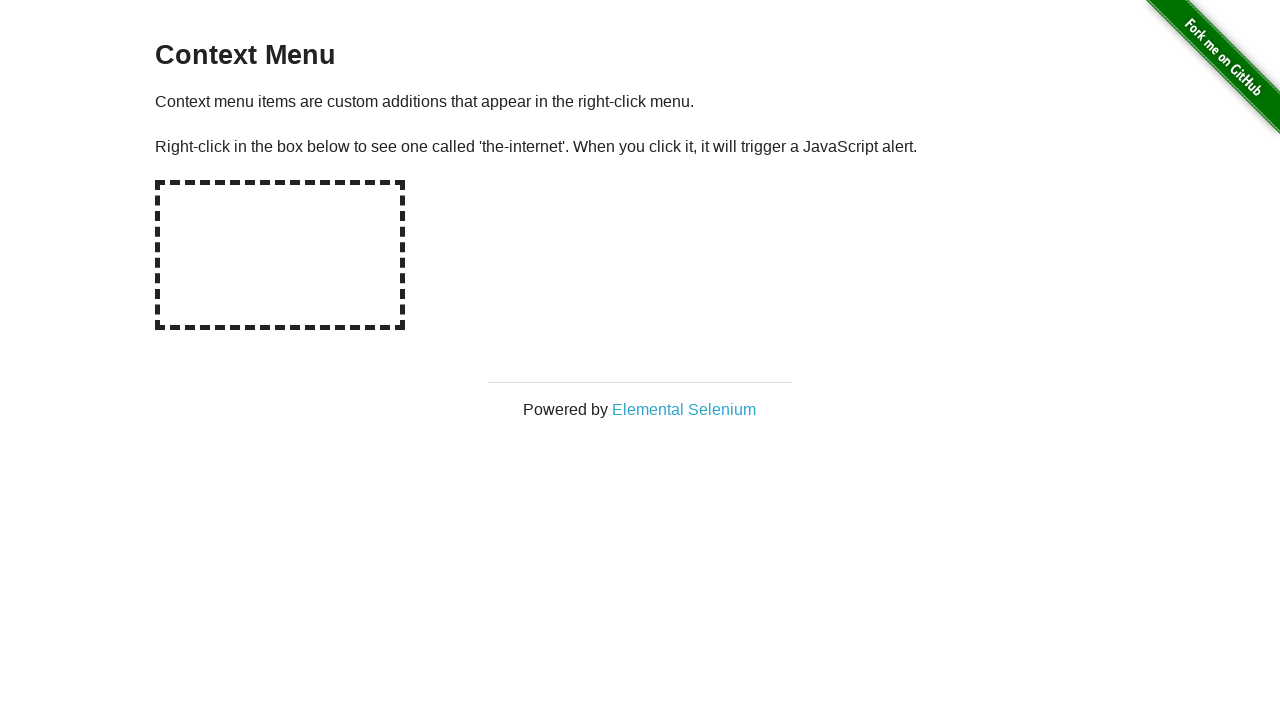

Right-clicked element to open context menu and triggered alert at (280, 255) on #hot-spot
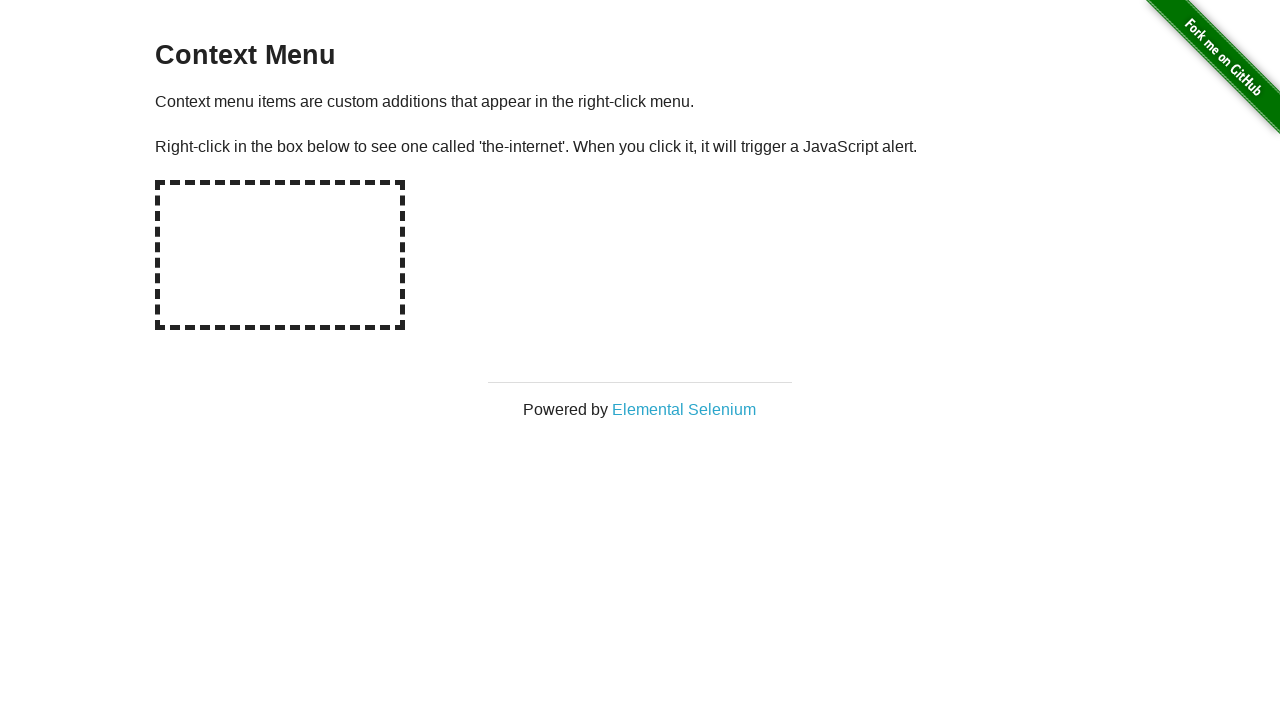

Navigated to key presses page
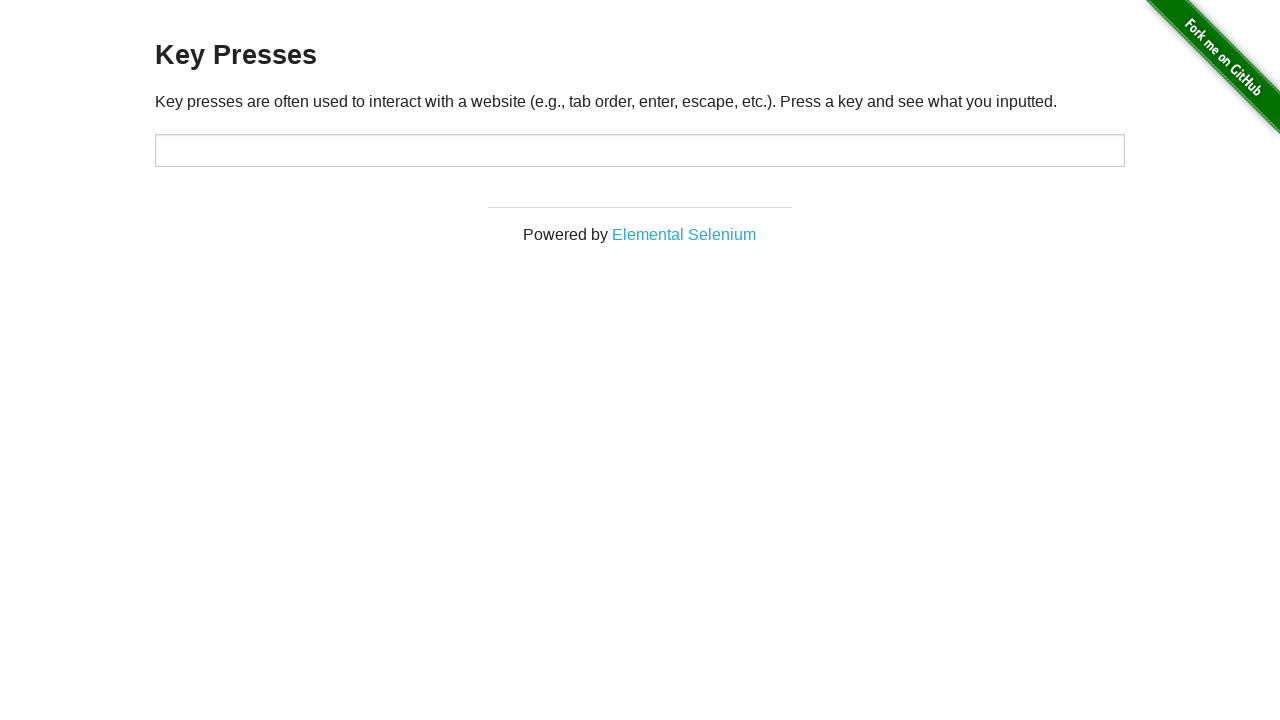

Located target input element
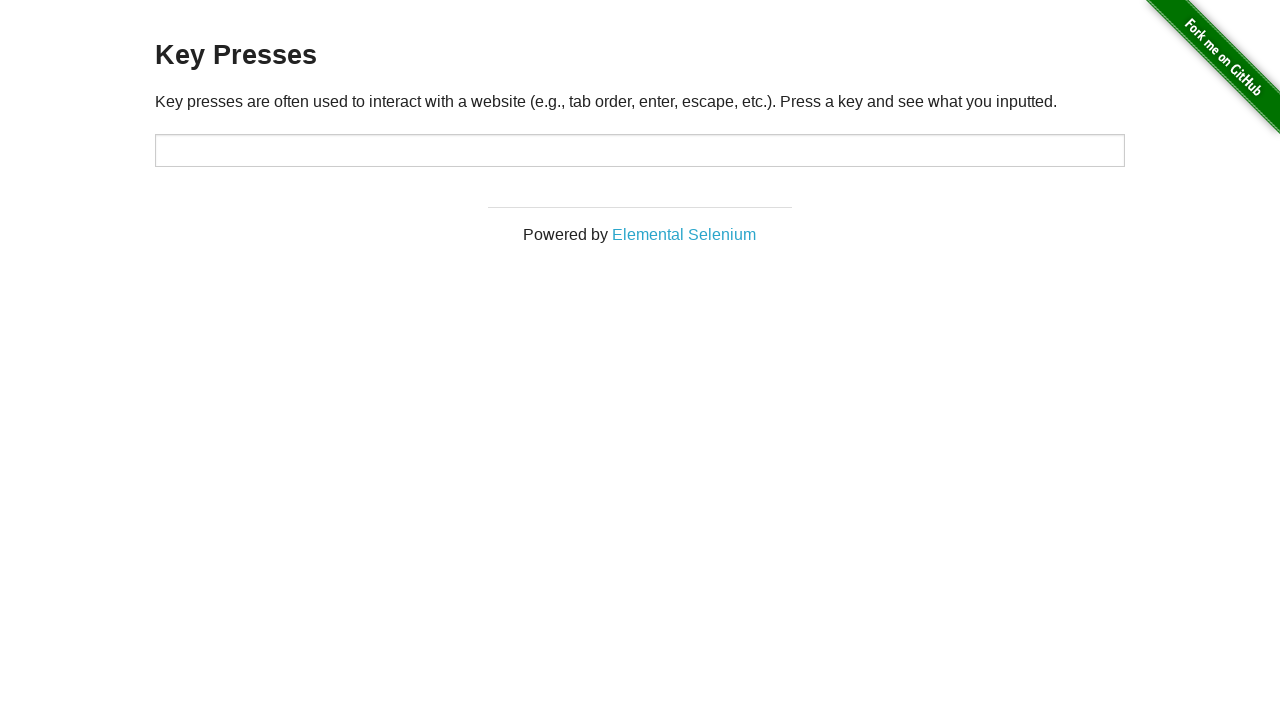

Clicked on input element to focus it at (640, 150) on #target
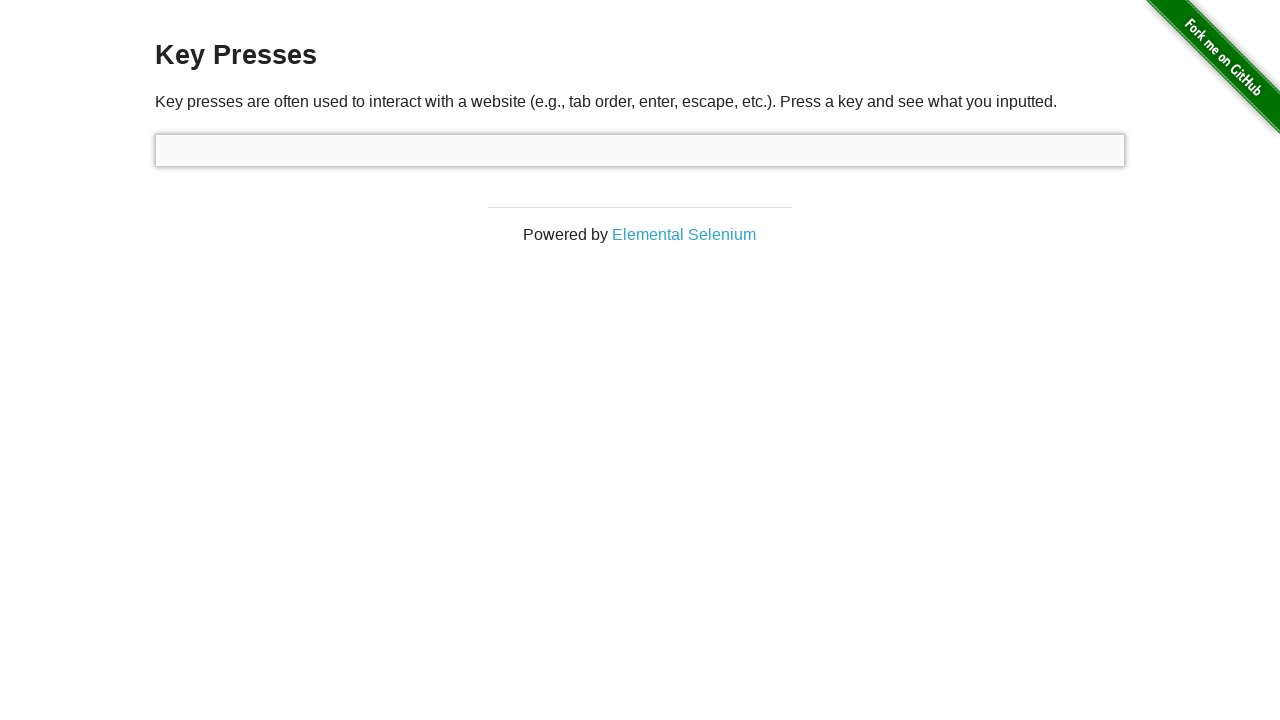

Pressed Shift key down
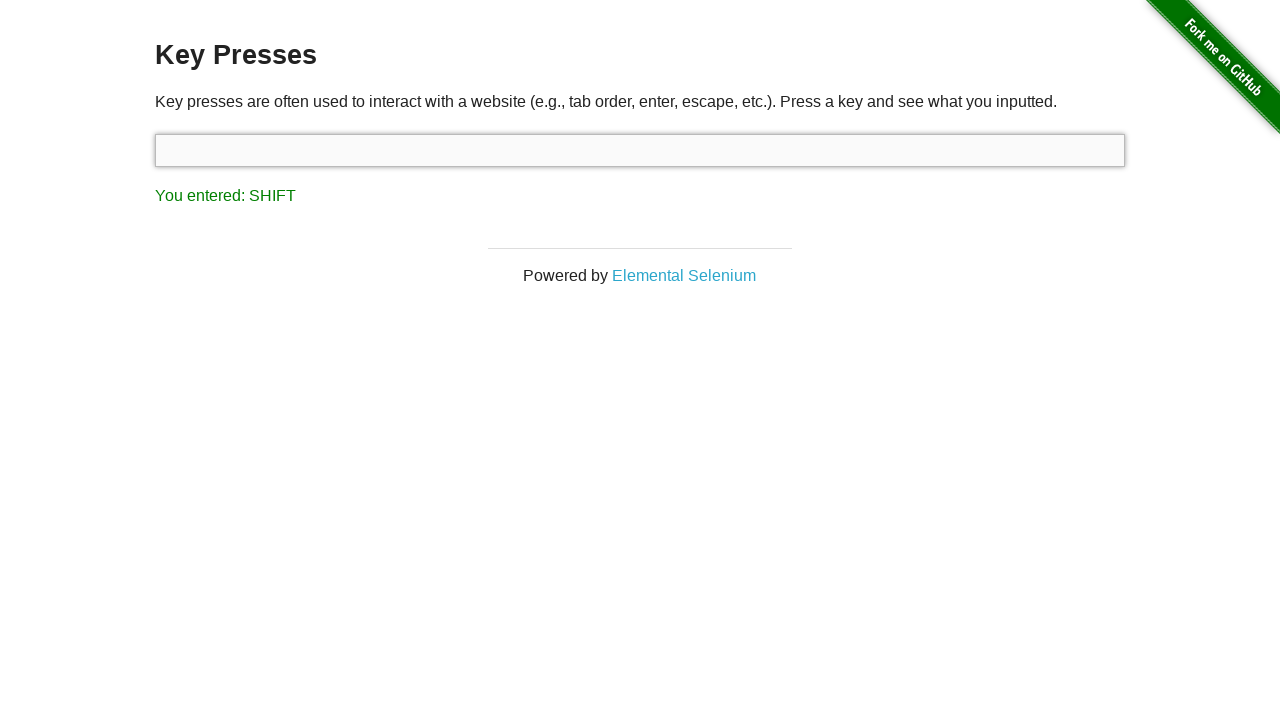

Typed 'text in uppercase' with Shift key held
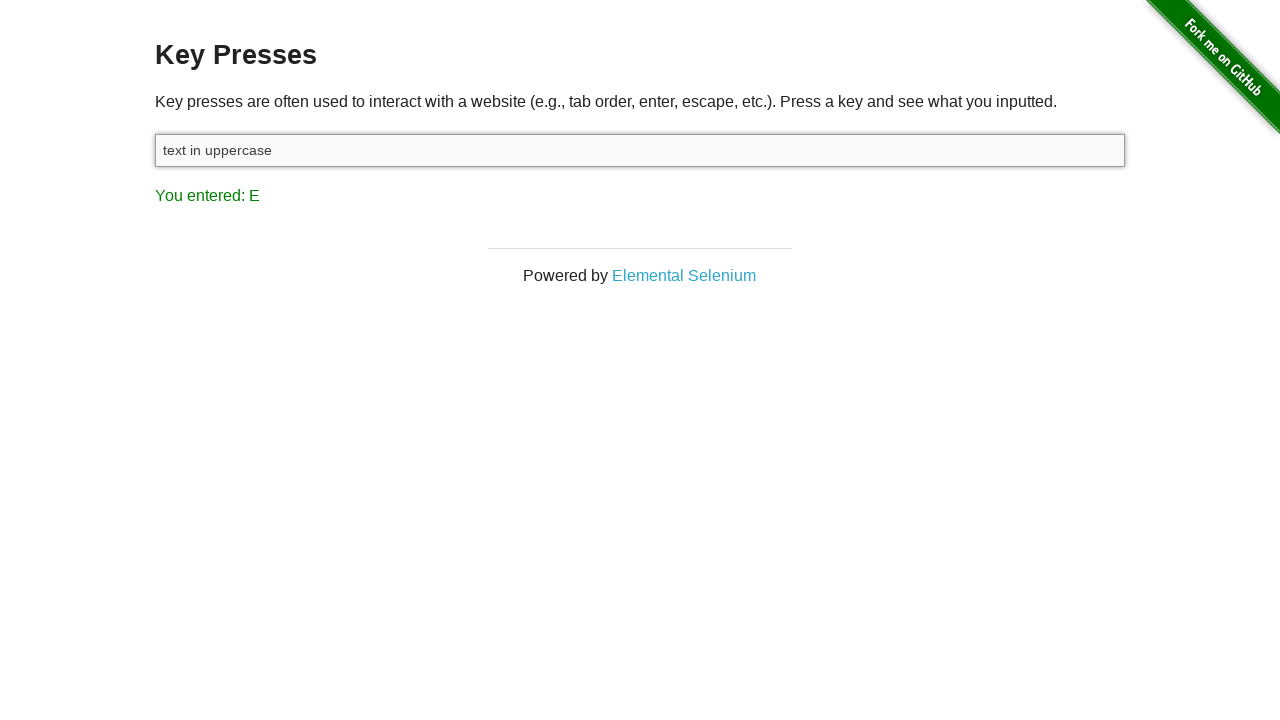

Released Shift key
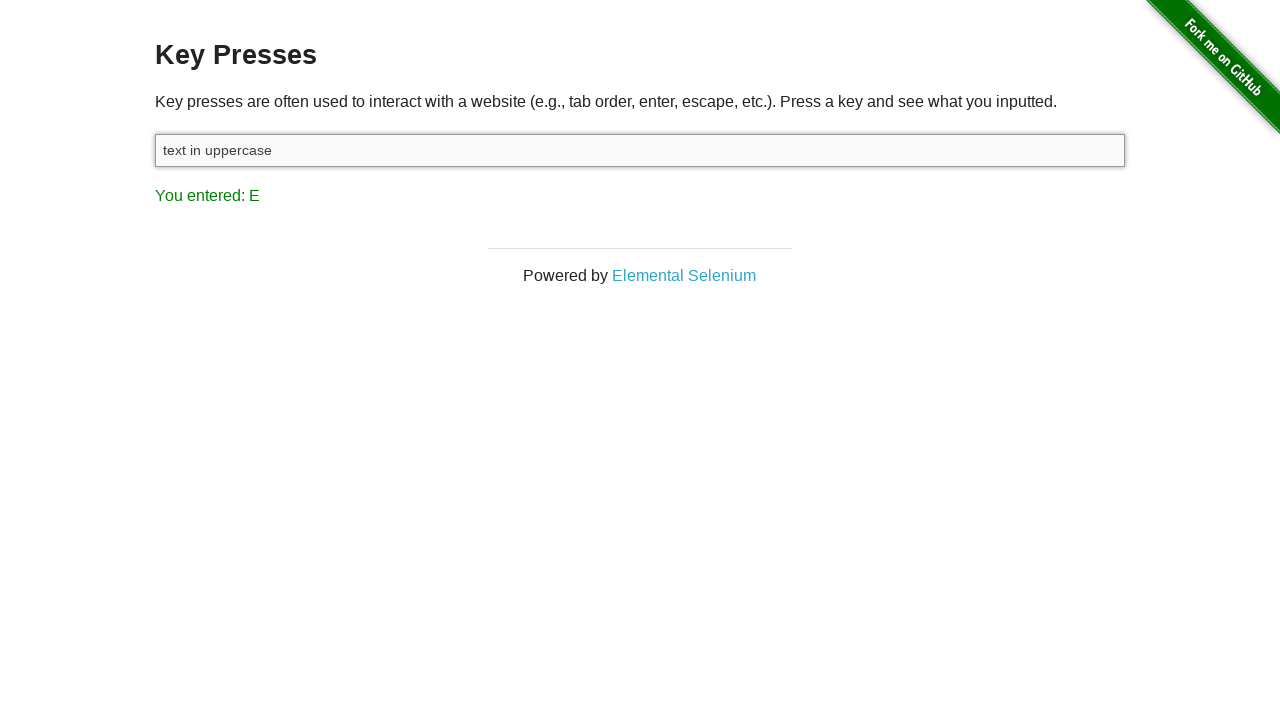

Clicked on input element again to focus it at (640, 150) on #target
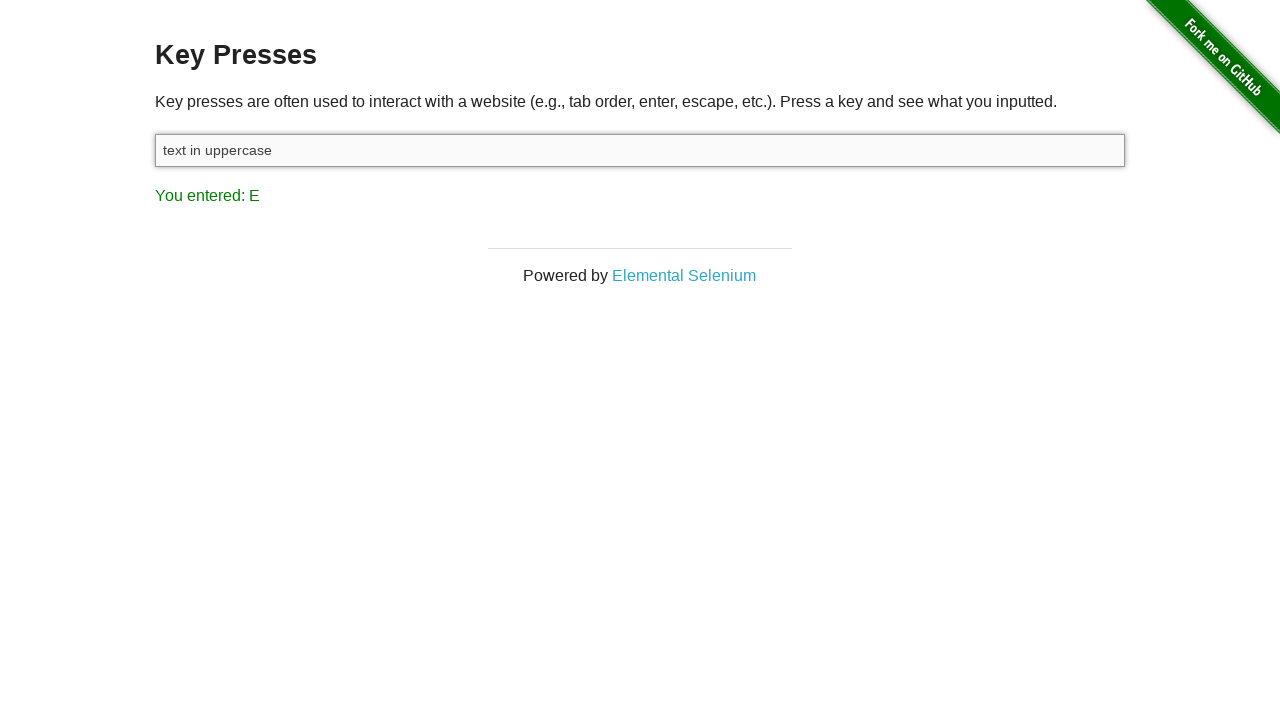

Pressed Control+A to select all text in input
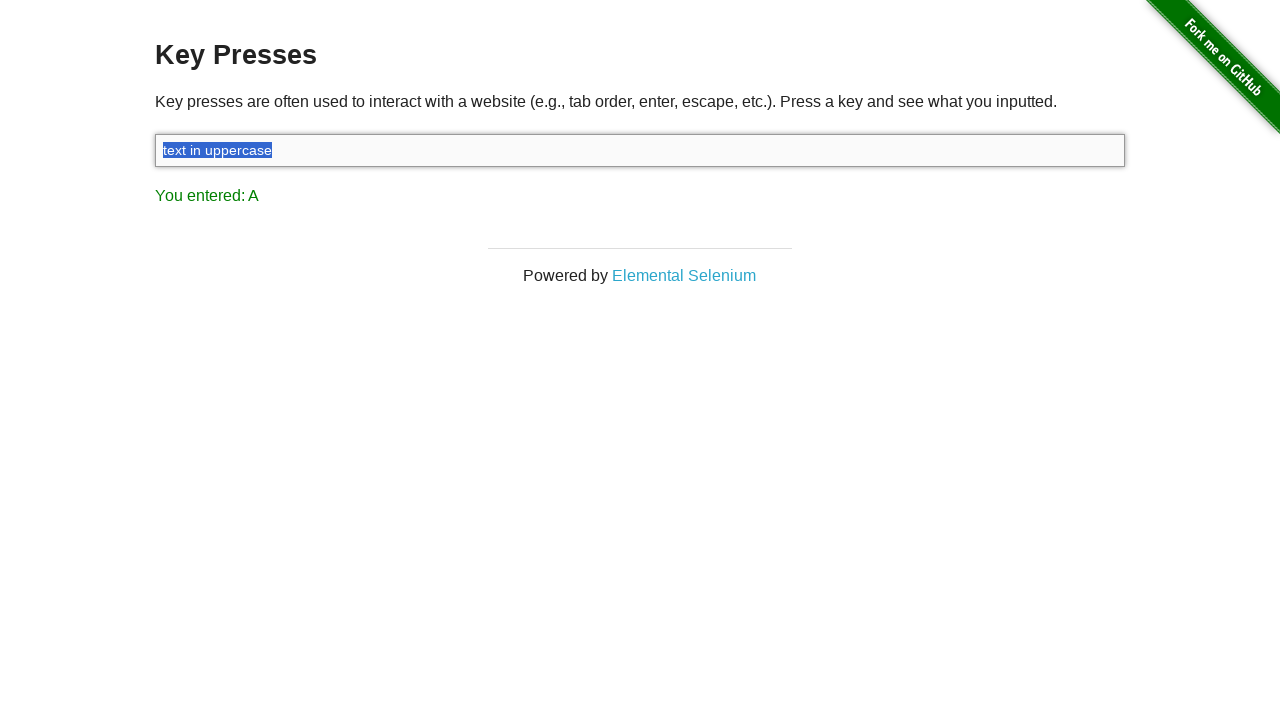

Pressed Control+C to copy selected text
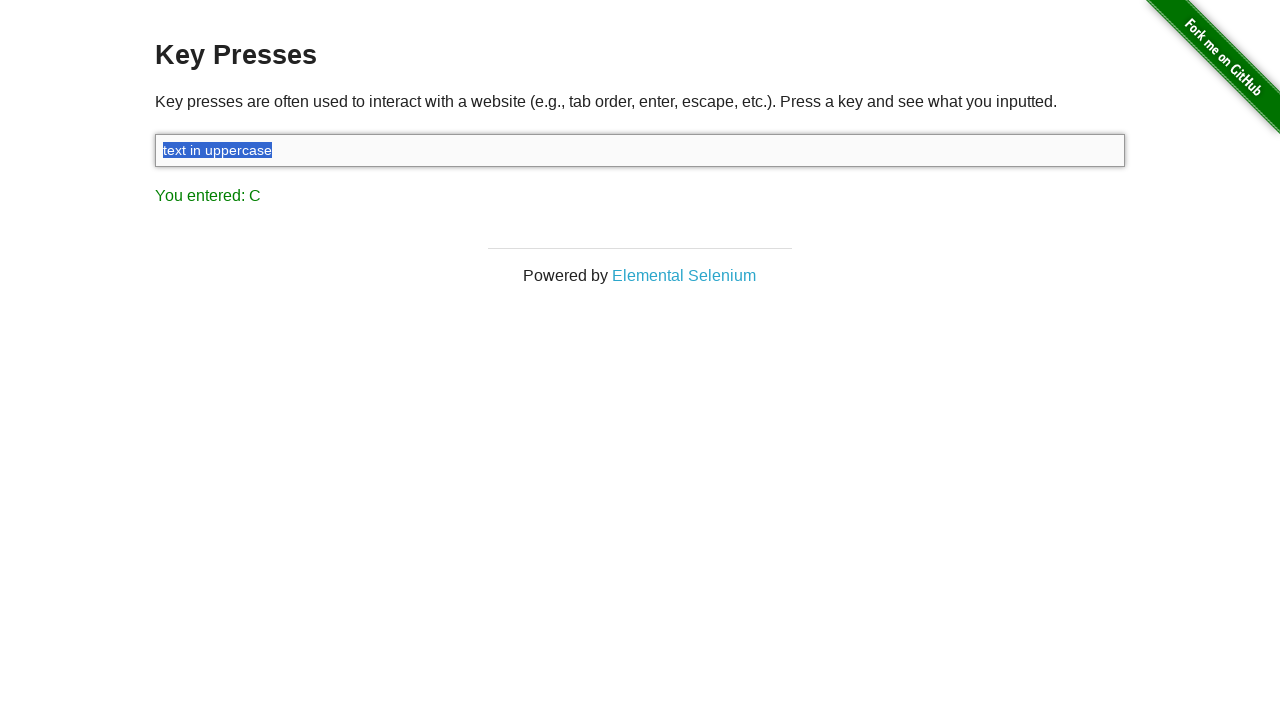

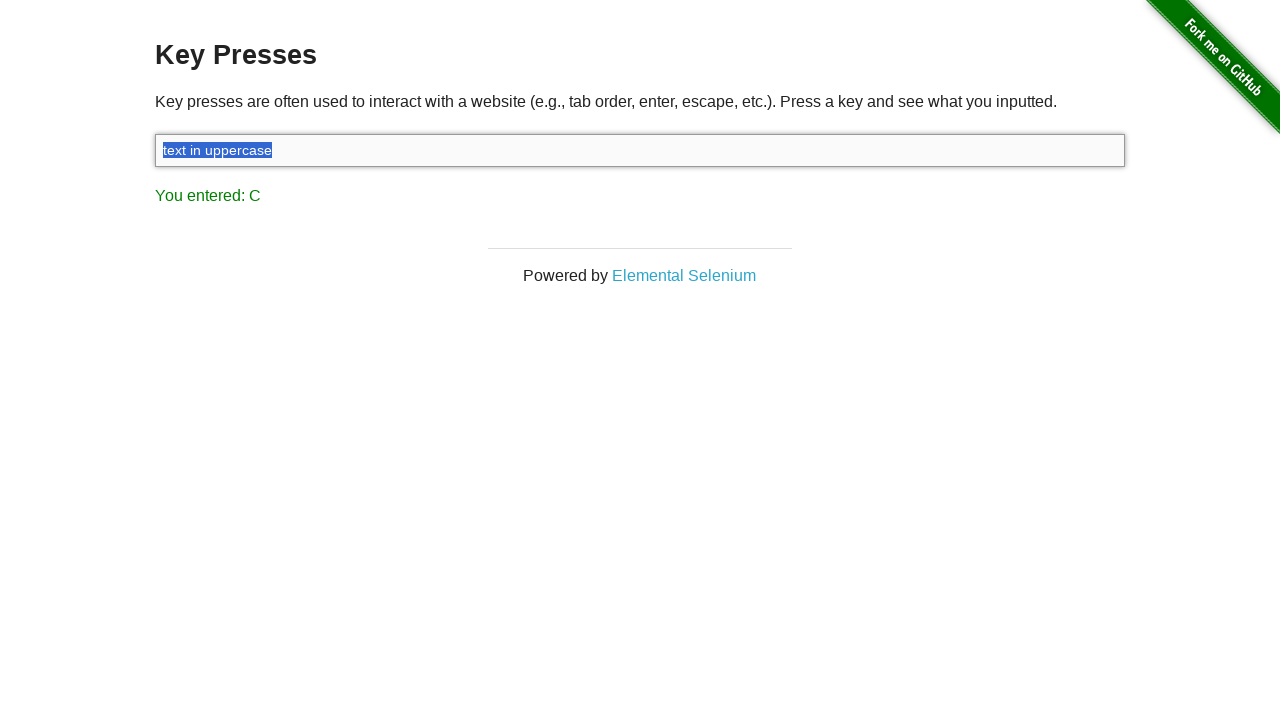